Tests JavaScript alert functionality by clicking on an alert button, verifying the alert text, and accepting the alert

Starting URL: https://the-internet.herokuapp.com/javascript_alerts

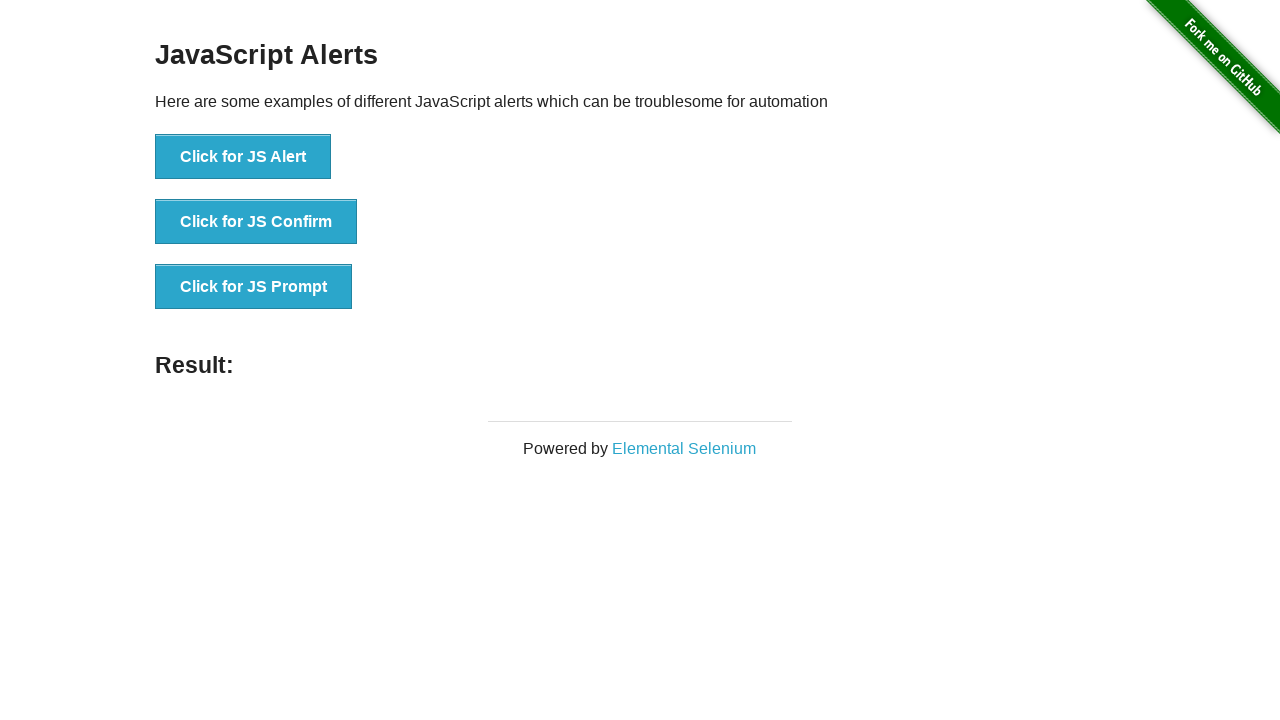

Clicked the 'Click for JS Alert' button at (243, 157) on xpath=//button[text()='Click for JS Alert']
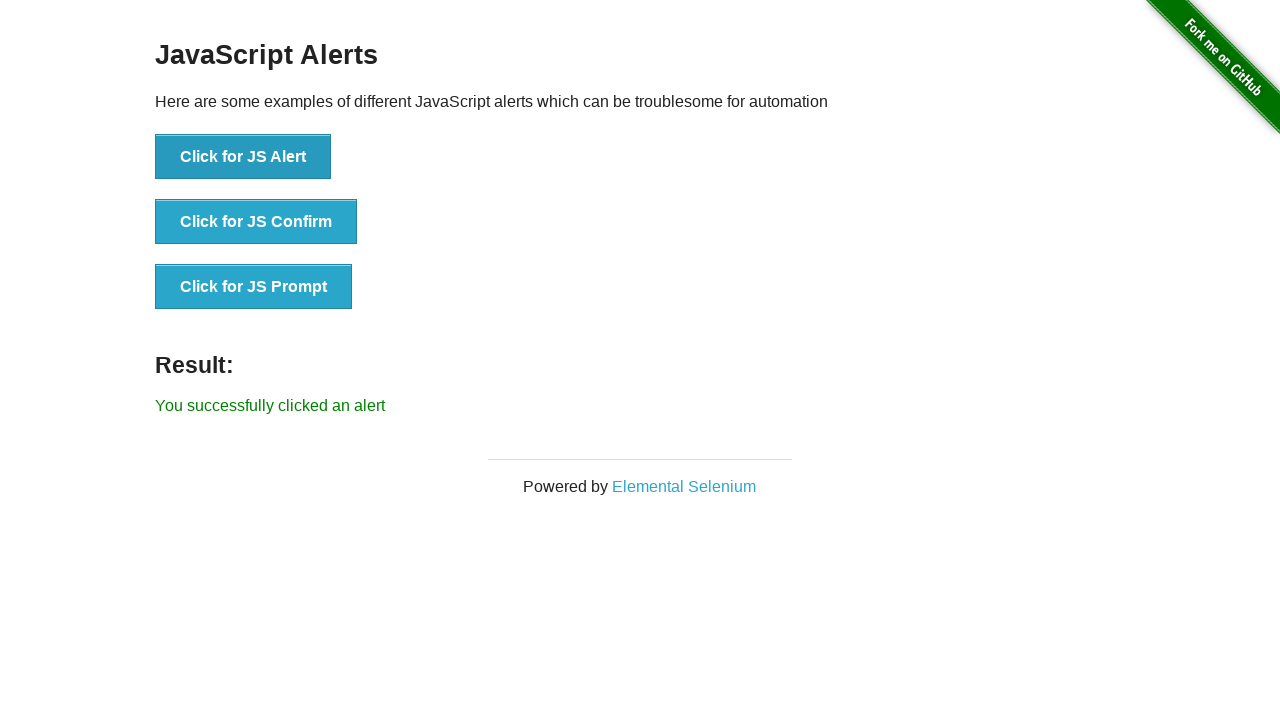

Set up dialog handler to accept alerts
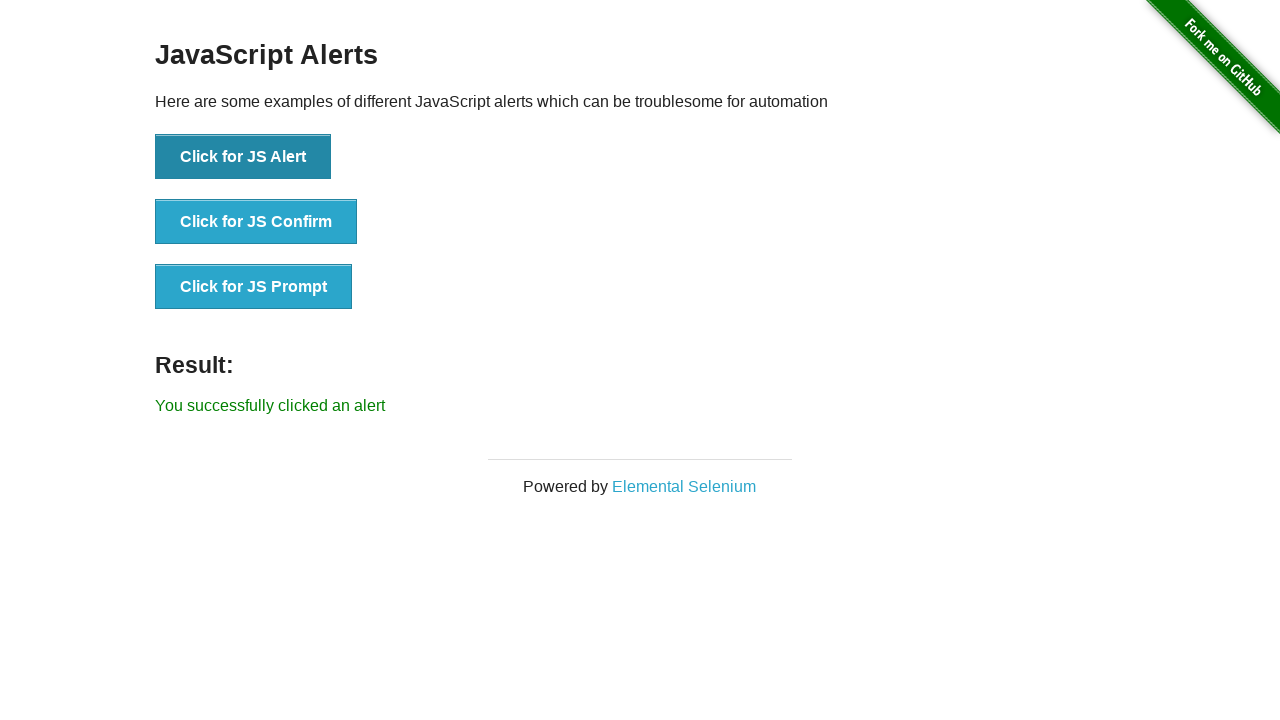

Verified that the alert button is still visible after alert was handled
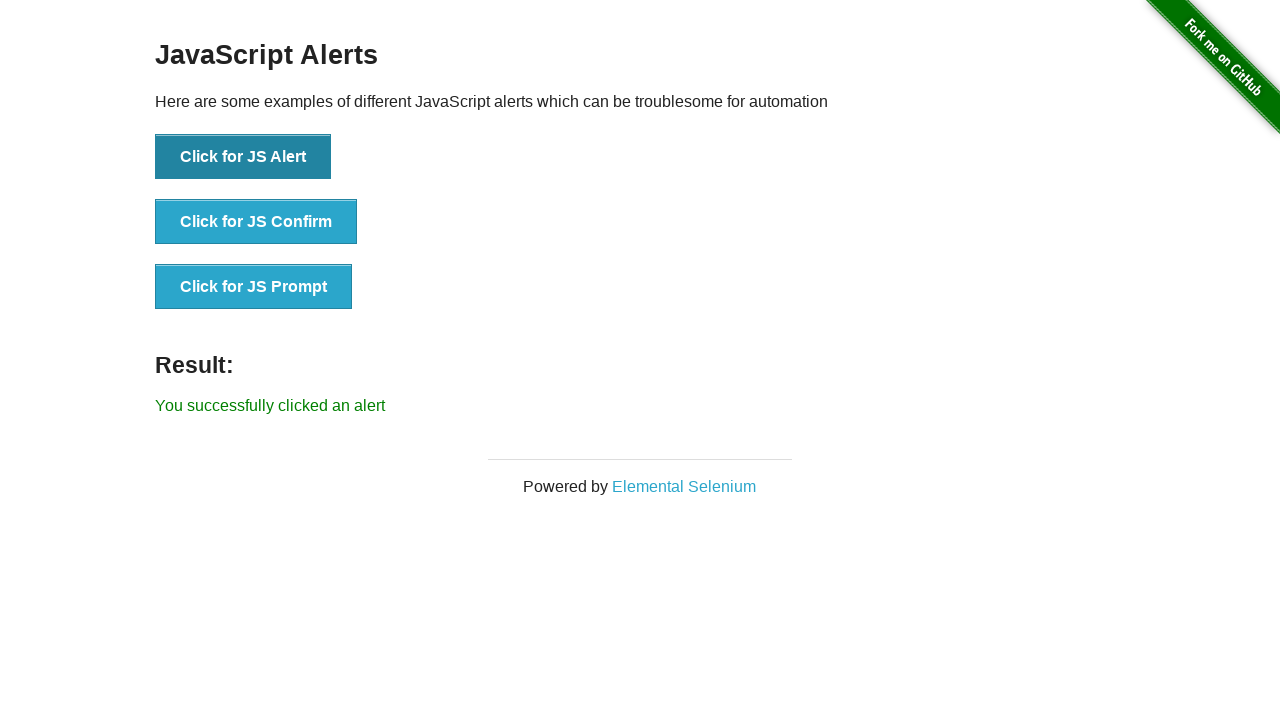

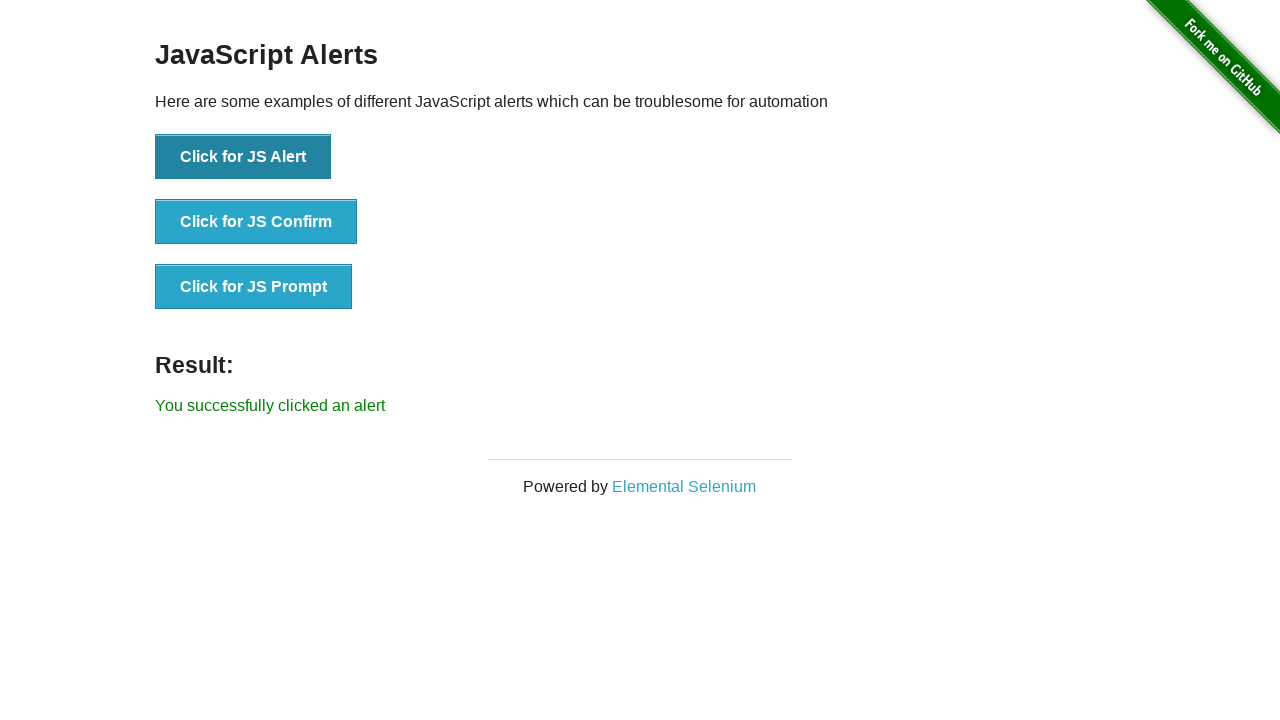